Tests a todo list application by adding multiple todo items using a predefined list, then removing all todos from the page

Starting URL: https://example.cypress.io/todo

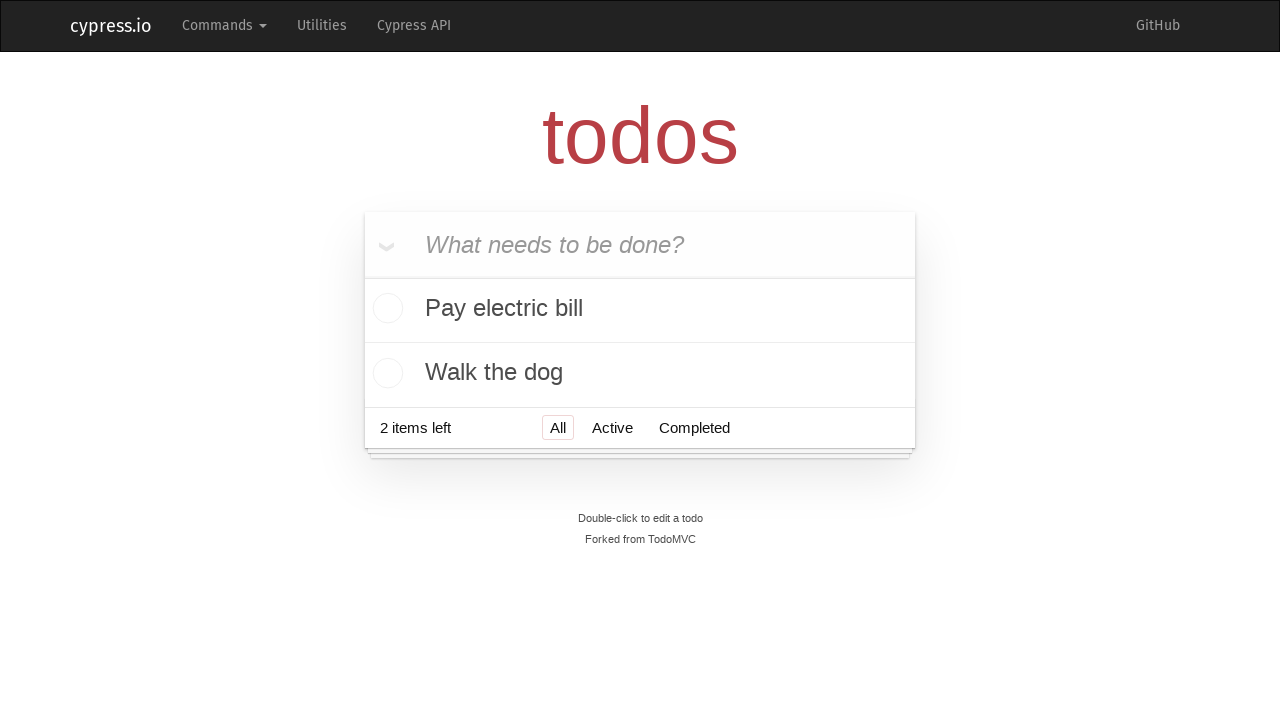

Retrieved all existing todo destroy buttons
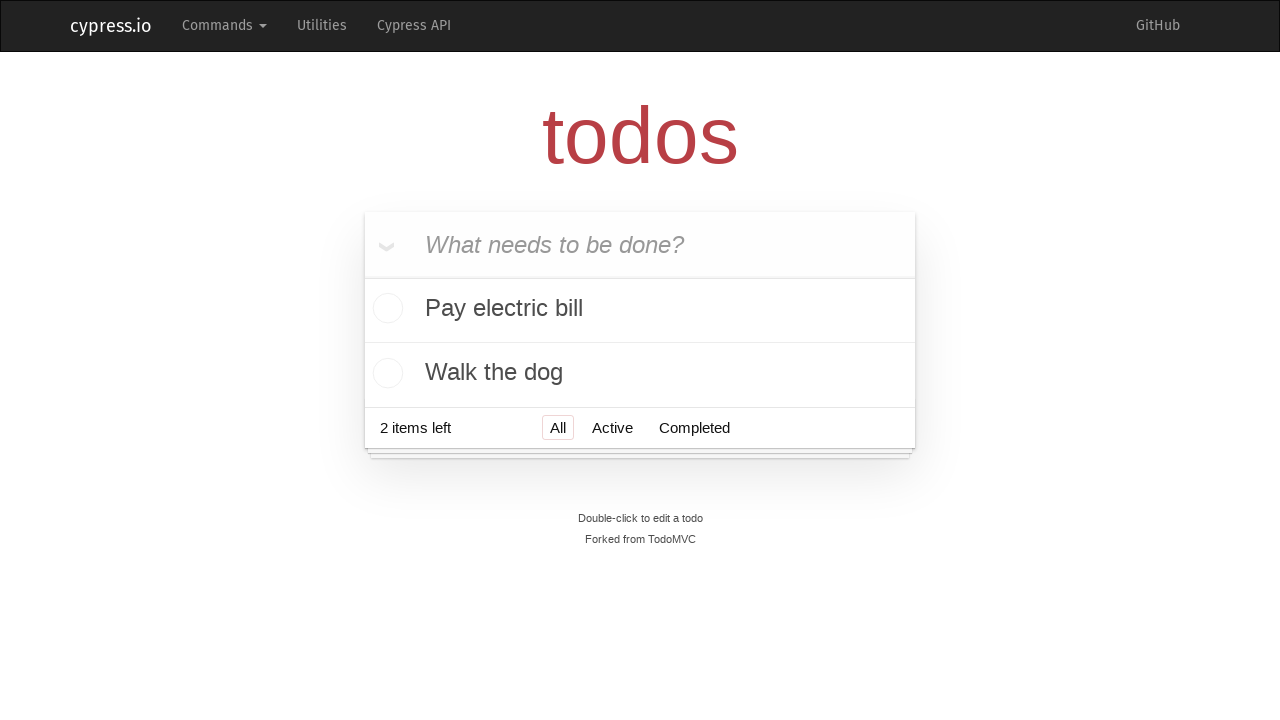

Filled todo input with 'Visit Paris' on input[placeholder='What needs to be done?']
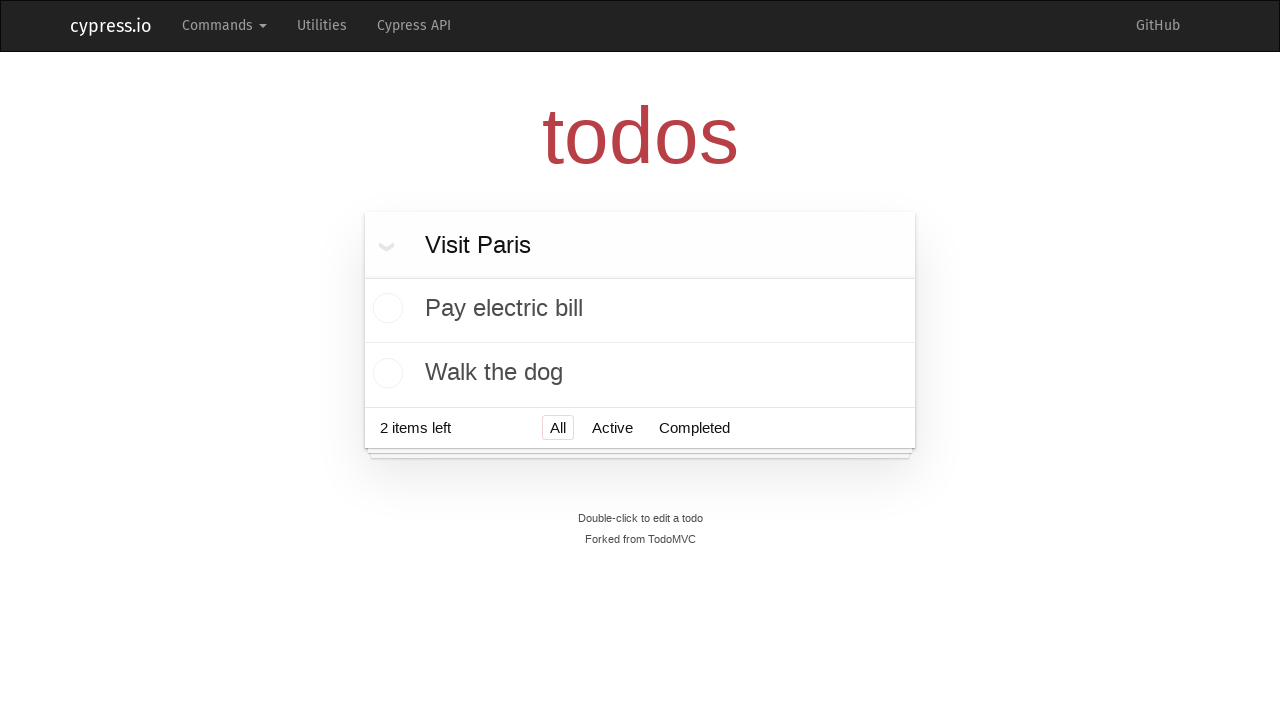

Pressed Enter to add todo 'Visit Paris' on input[placeholder='What needs to be done?']
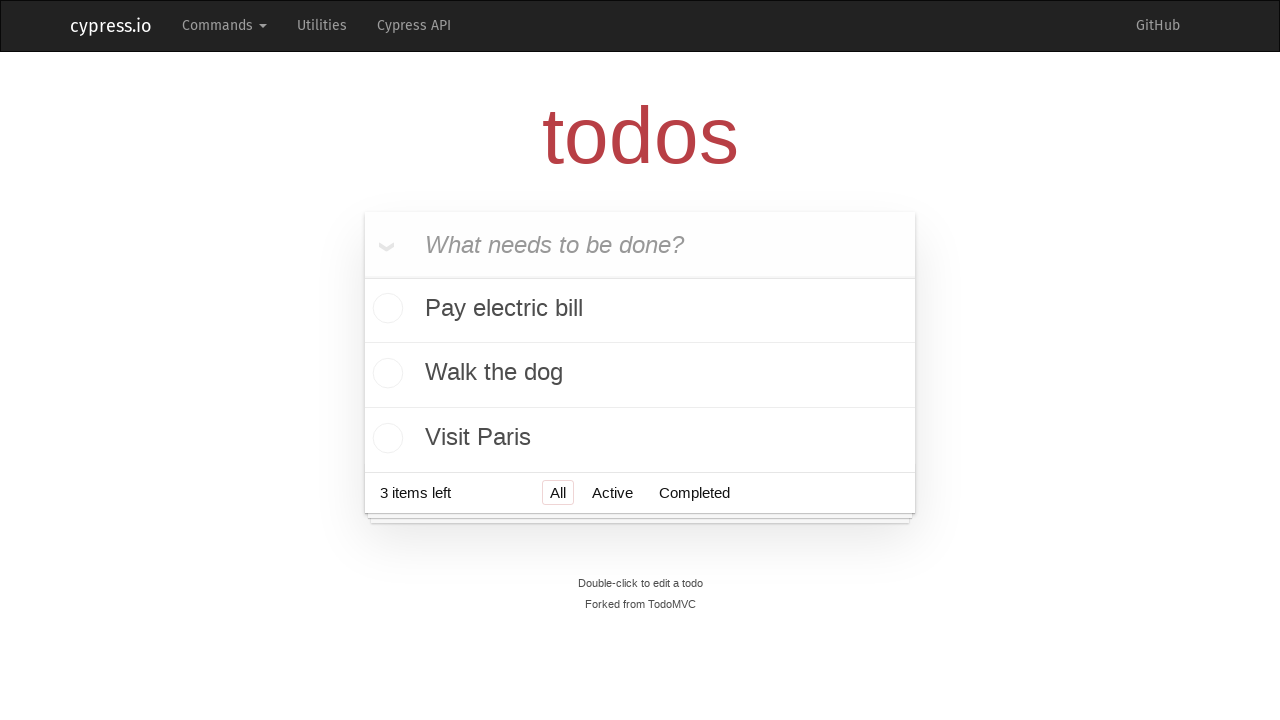

Waited for UI update after adding 'Visit Paris'
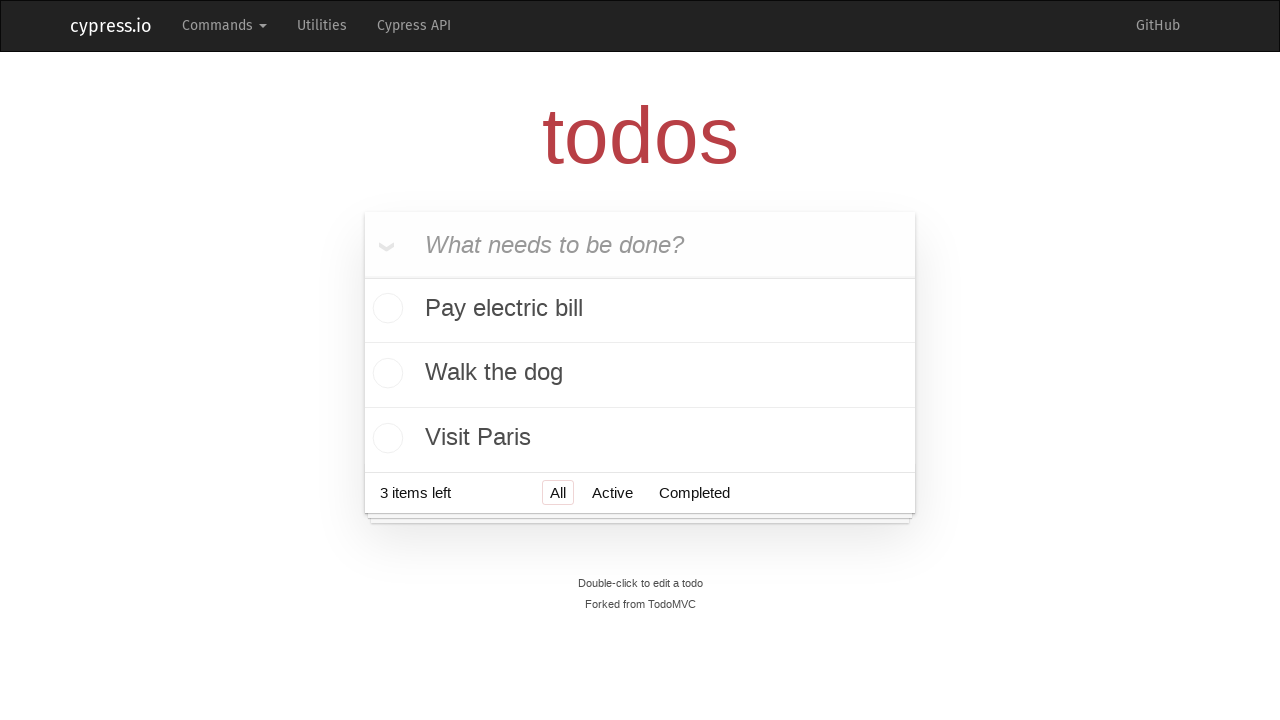

Filled todo input with 'Visit Prague' on input[placeholder='What needs to be done?']
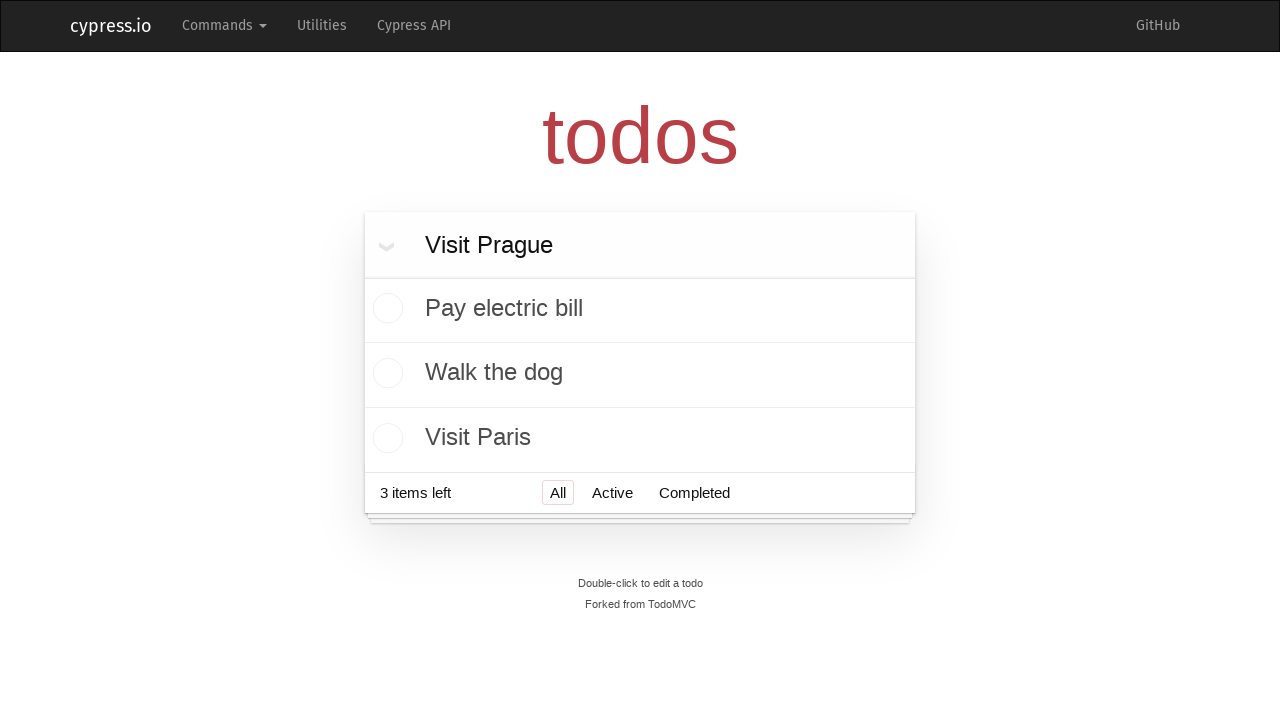

Pressed Enter to add todo 'Visit Prague' on input[placeholder='What needs to be done?']
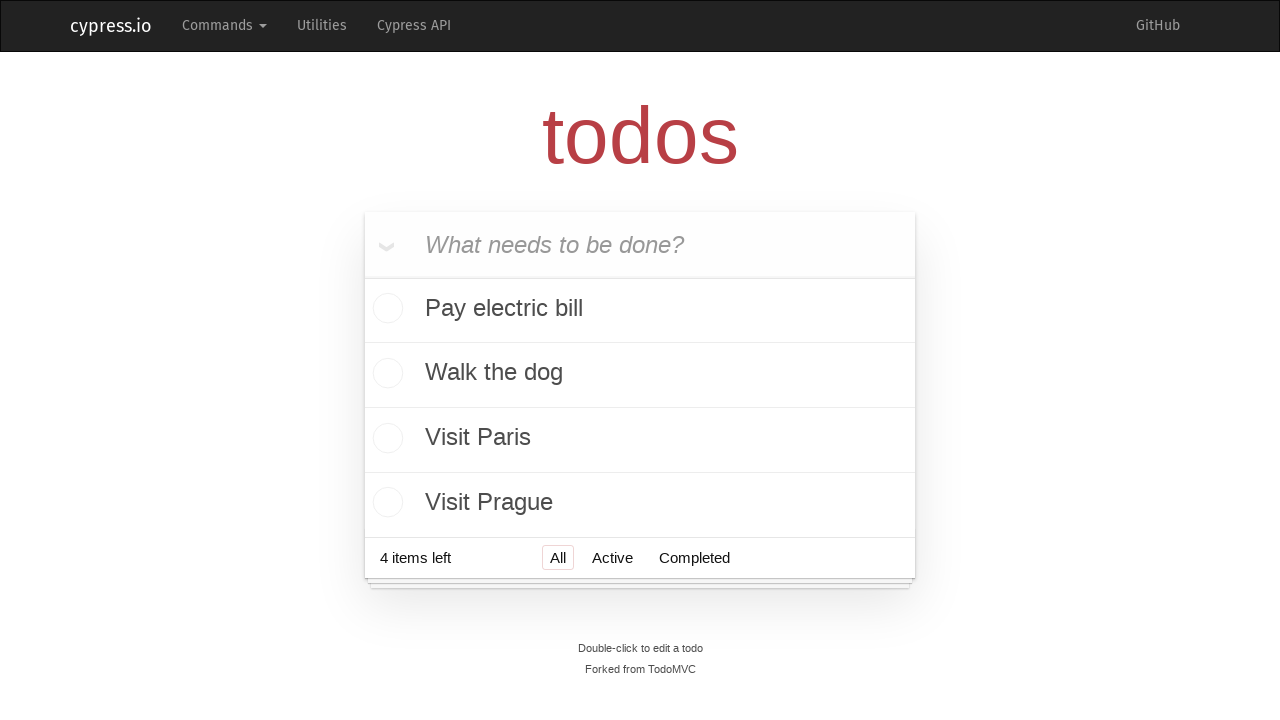

Waited for UI update after adding 'Visit Prague'
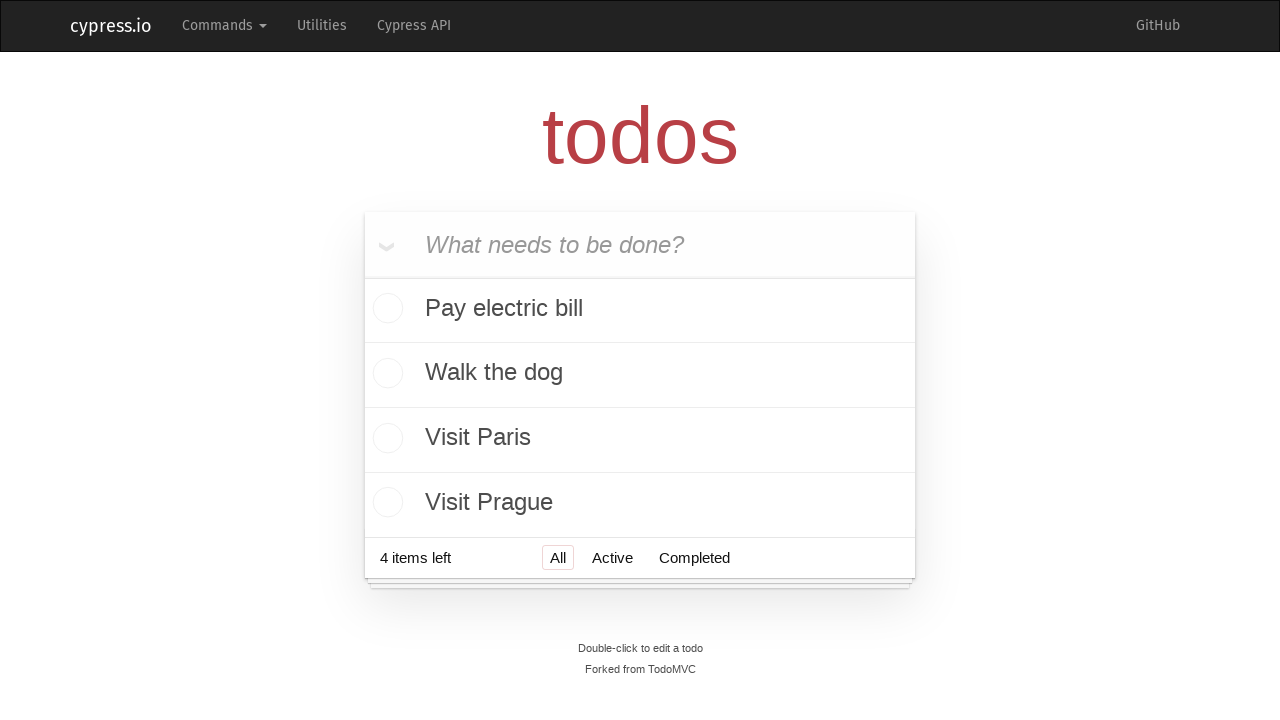

Filled todo input with 'Visit London' on input[placeholder='What needs to be done?']
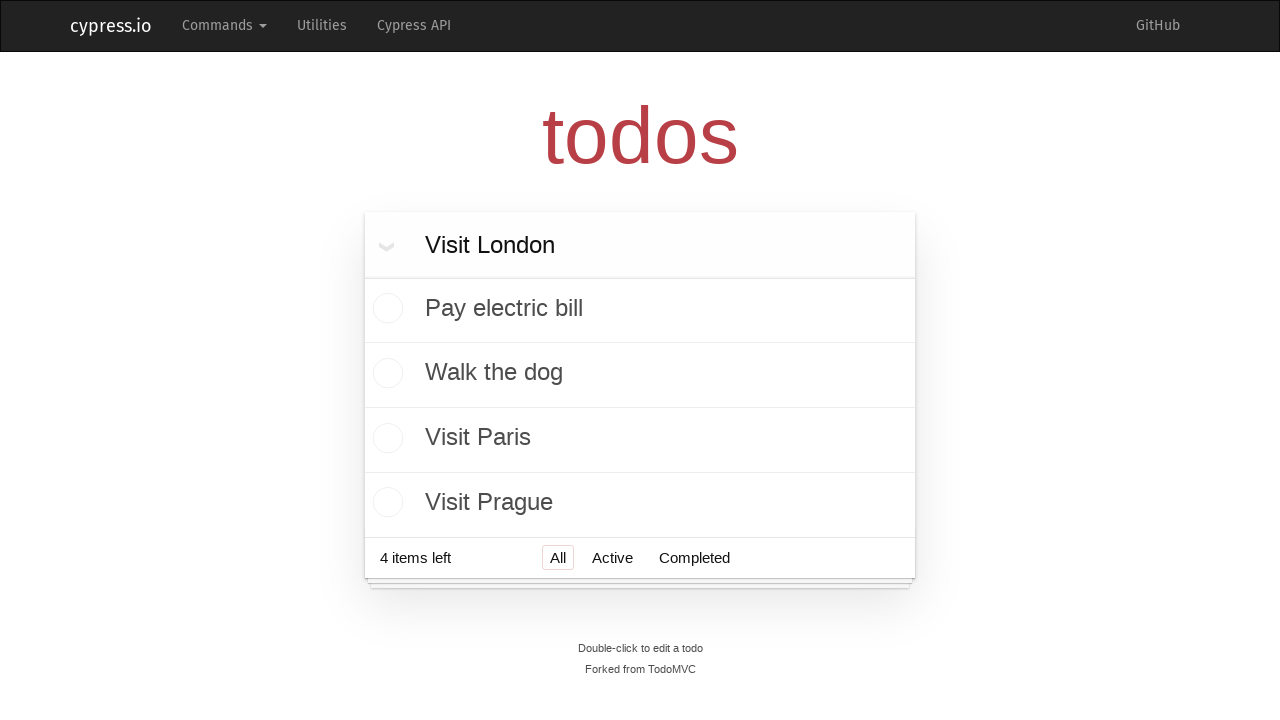

Pressed Enter to add todo 'Visit London' on input[placeholder='What needs to be done?']
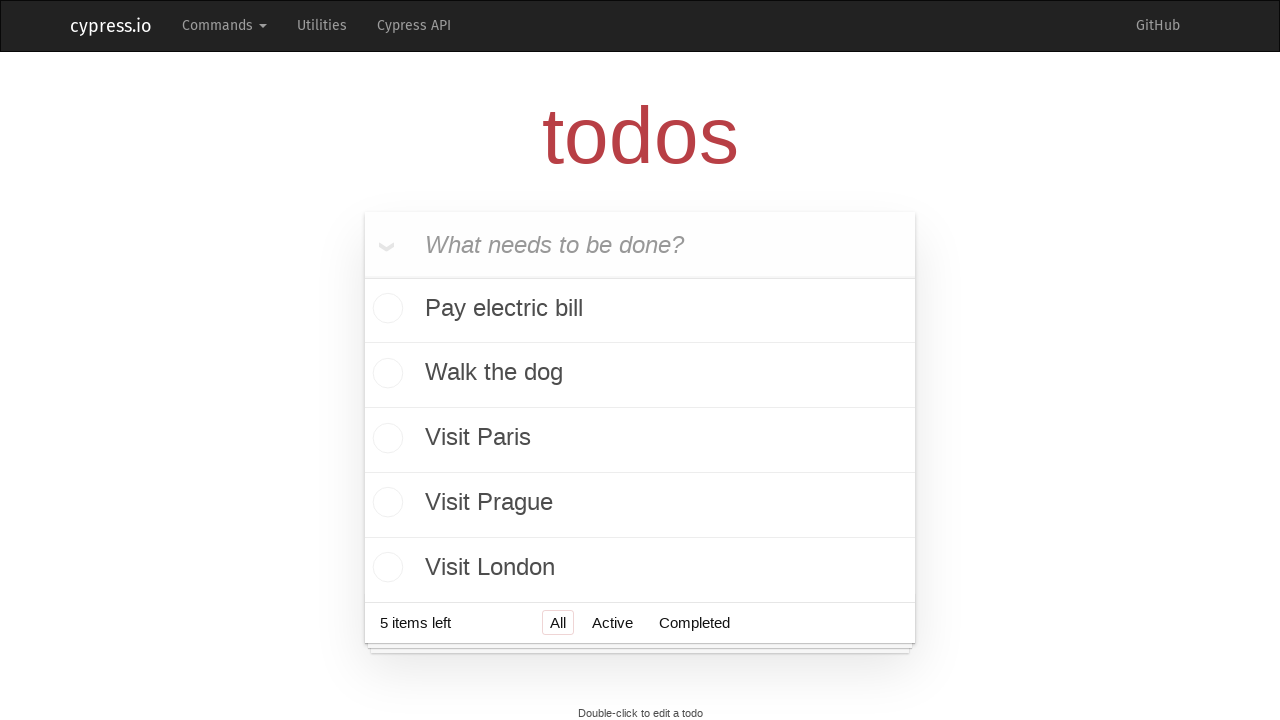

Waited for UI update after adding 'Visit London'
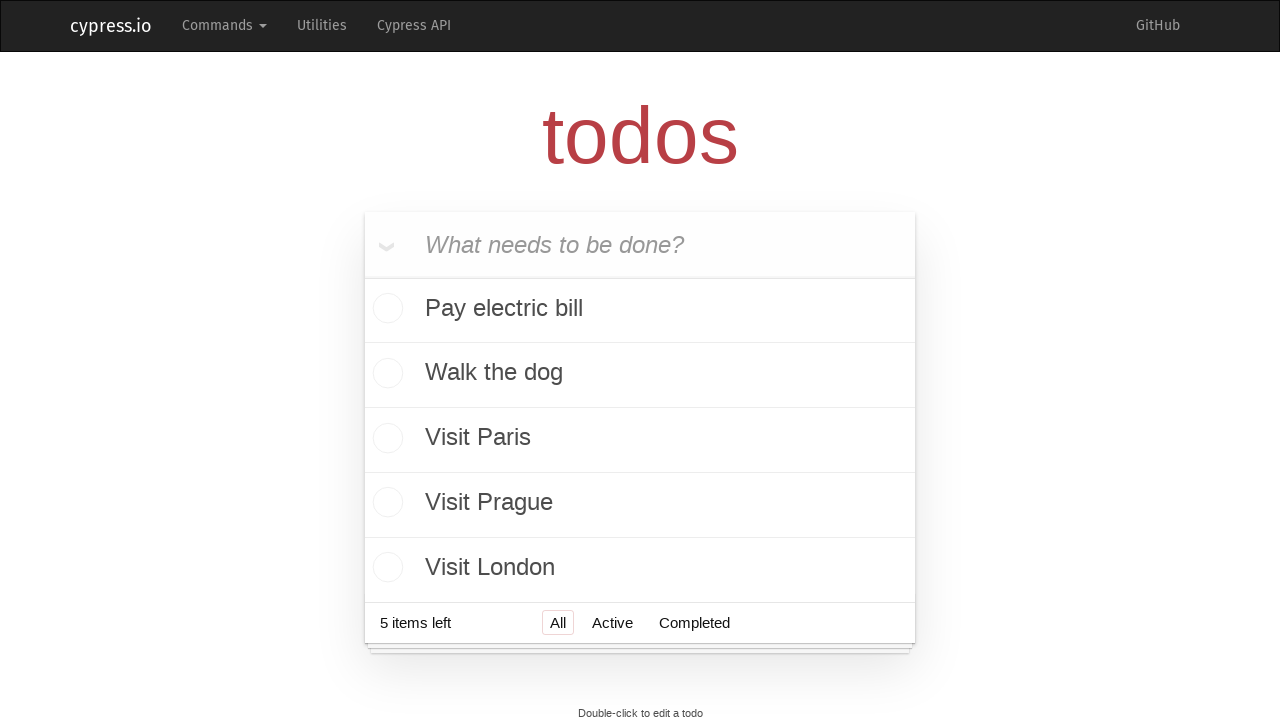

Filled todo input with 'Visit New York' on input[placeholder='What needs to be done?']
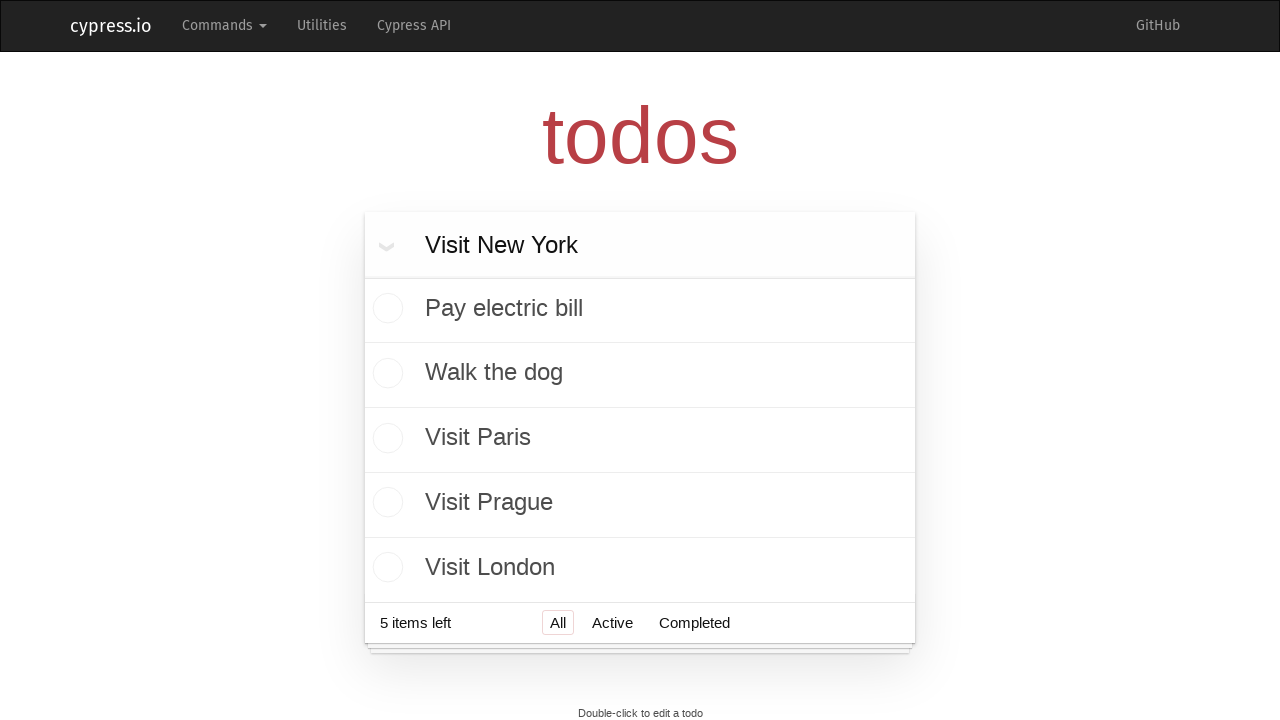

Pressed Enter to add todo 'Visit New York' on input[placeholder='What needs to be done?']
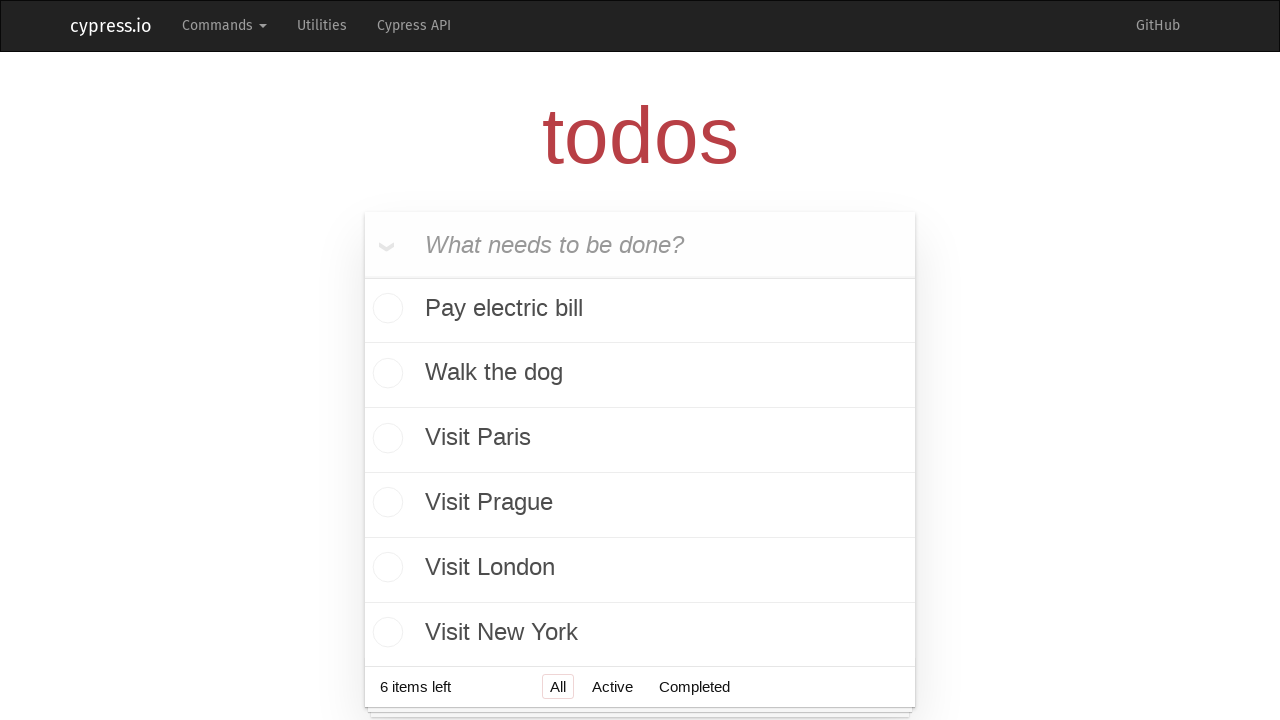

Waited for UI update after adding 'Visit New York'
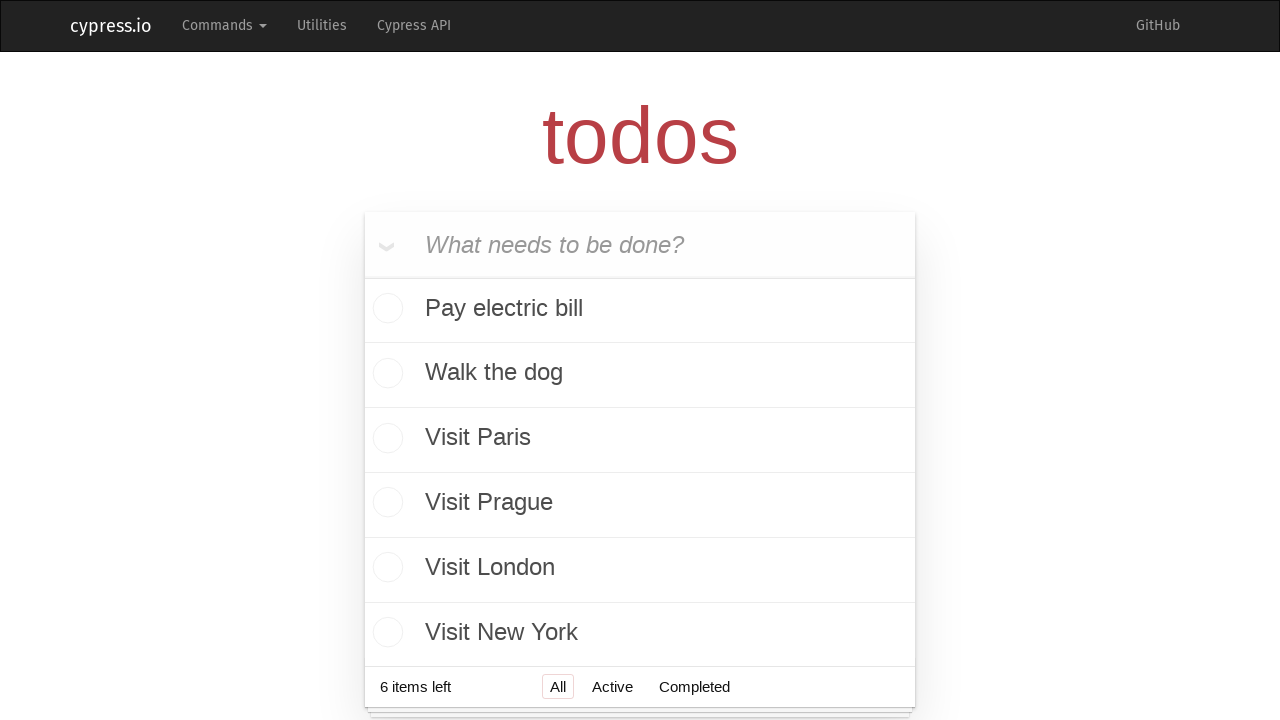

Filled todo input with 'Visit Belgrade' on input[placeholder='What needs to be done?']
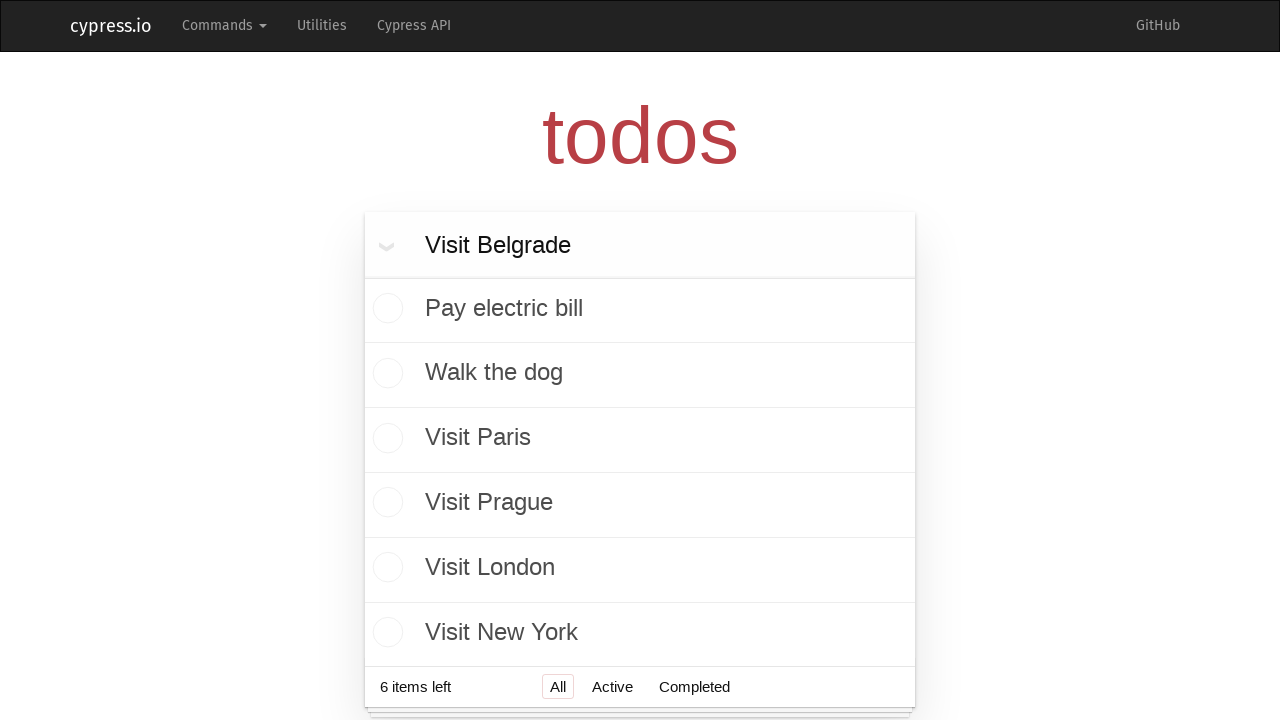

Pressed Enter to add todo 'Visit Belgrade' on input[placeholder='What needs to be done?']
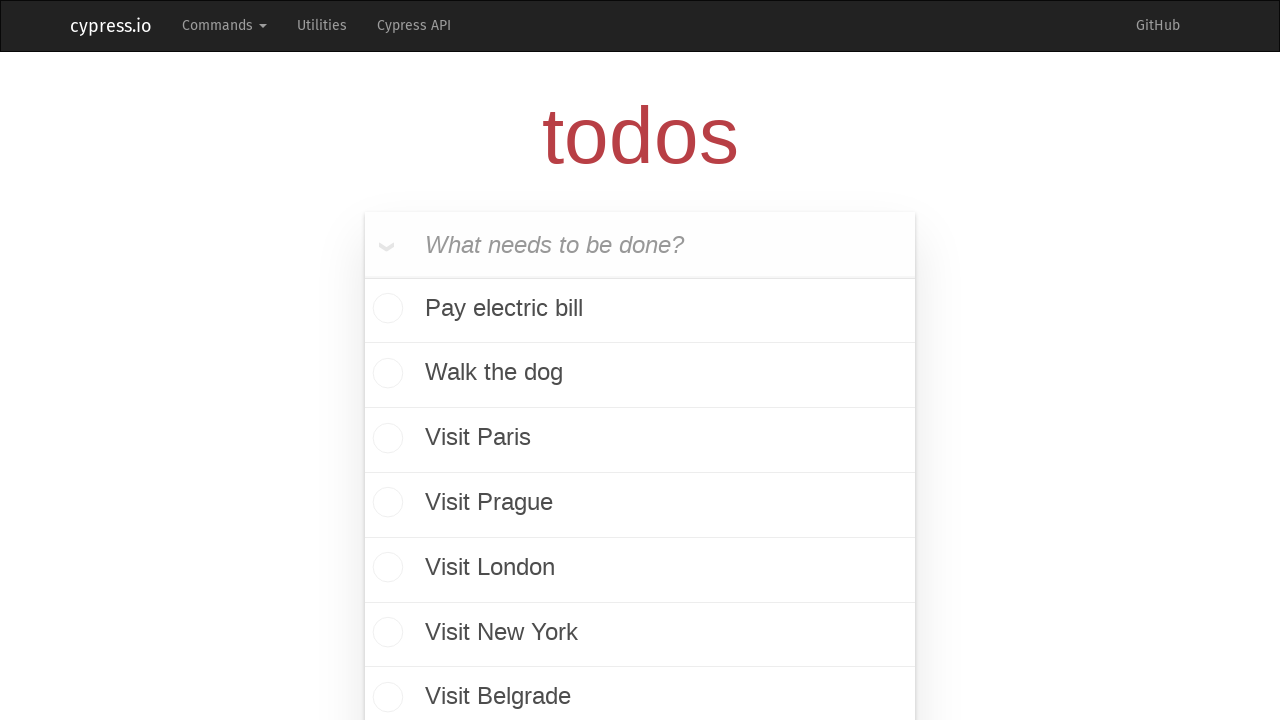

Waited for UI update after adding 'Visit Belgrade'
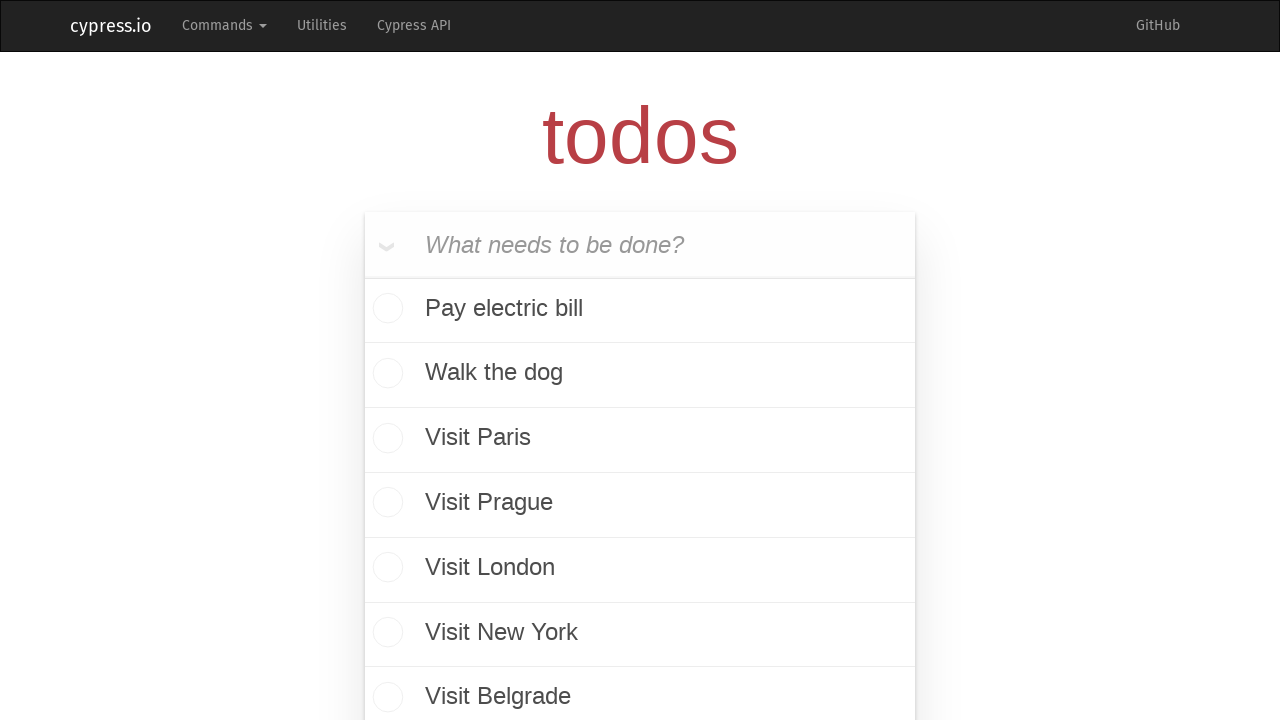

Clicked on todo item 1 to reveal destroy button at (640, 308) on xpath=//html/body/section/div/section/ul/li/div
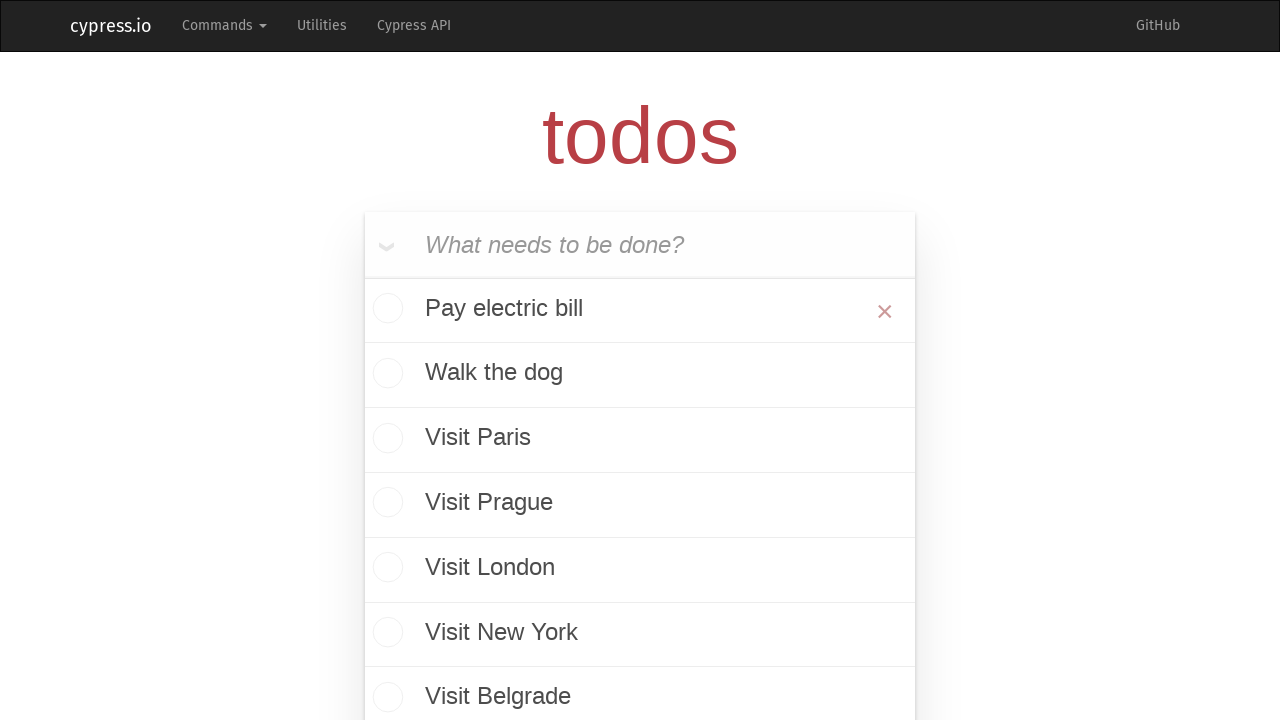

Waited for destroy button to appear for todo 1
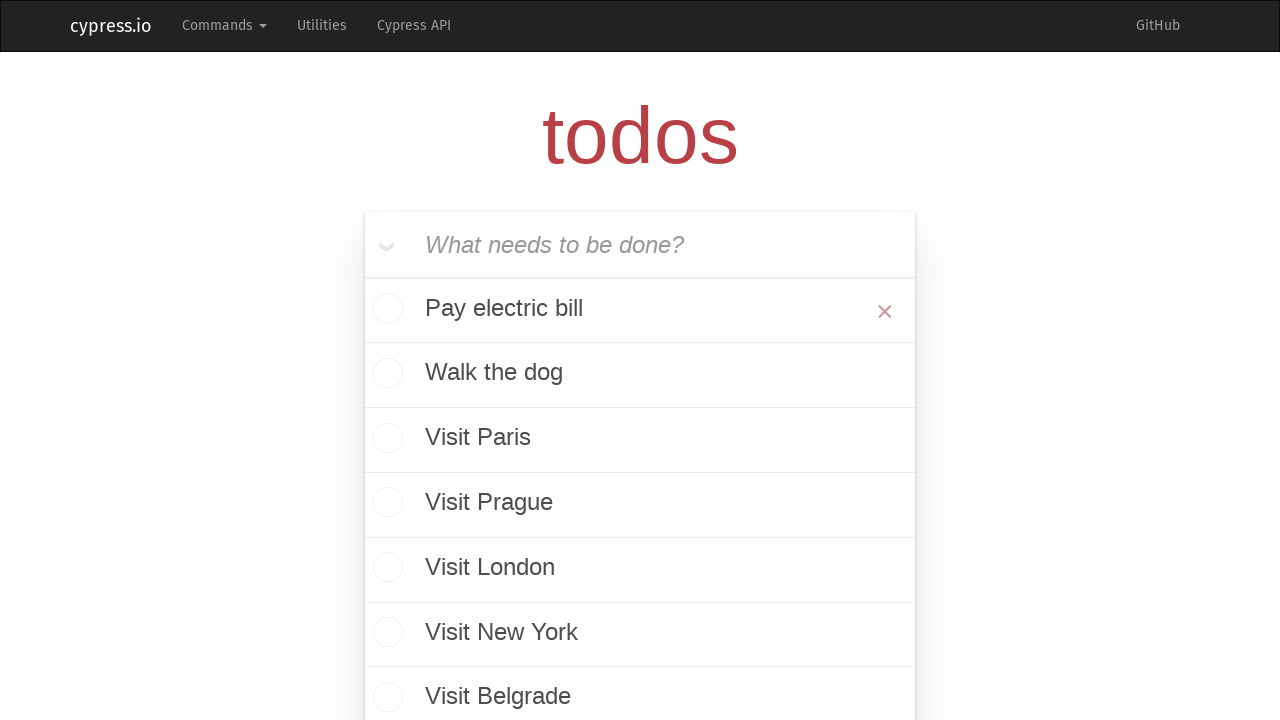

Clicked destroy button to remove todo 1 at (885, 311) on button.destroy
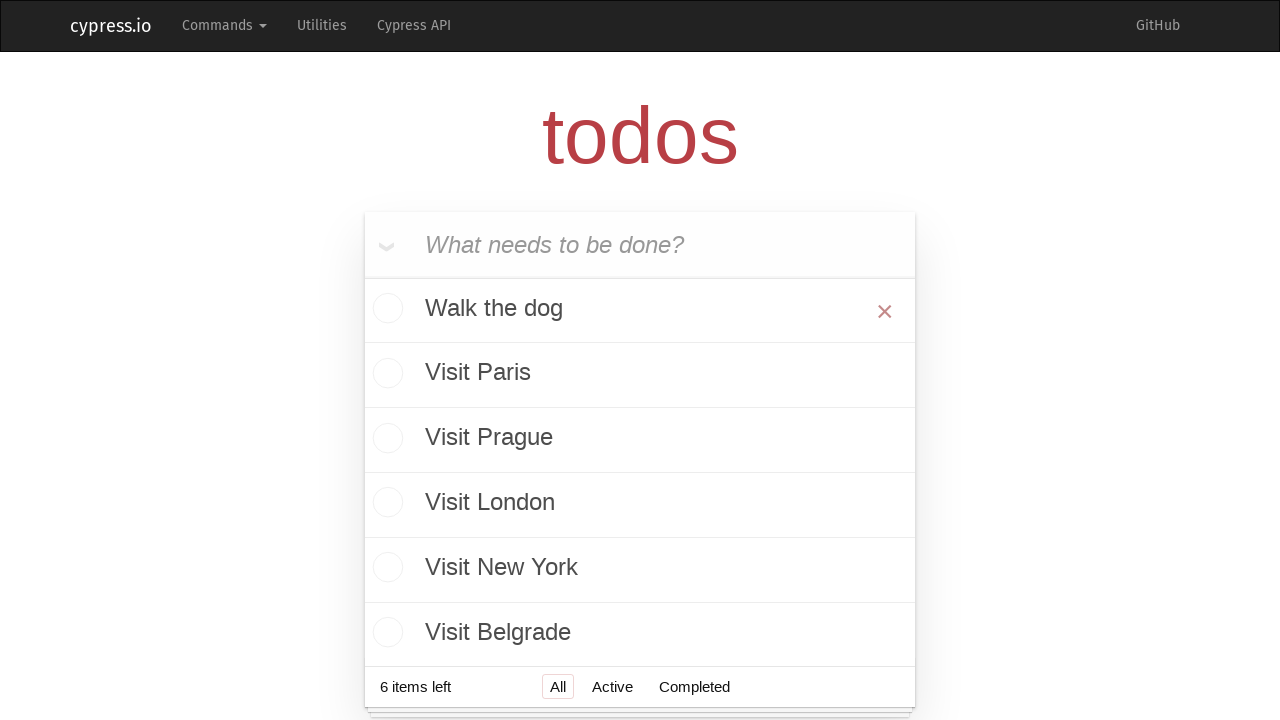

Clicked on todo item 2 to reveal destroy button at (640, 308) on xpath=//html/body/section/div/section/ul/li/div
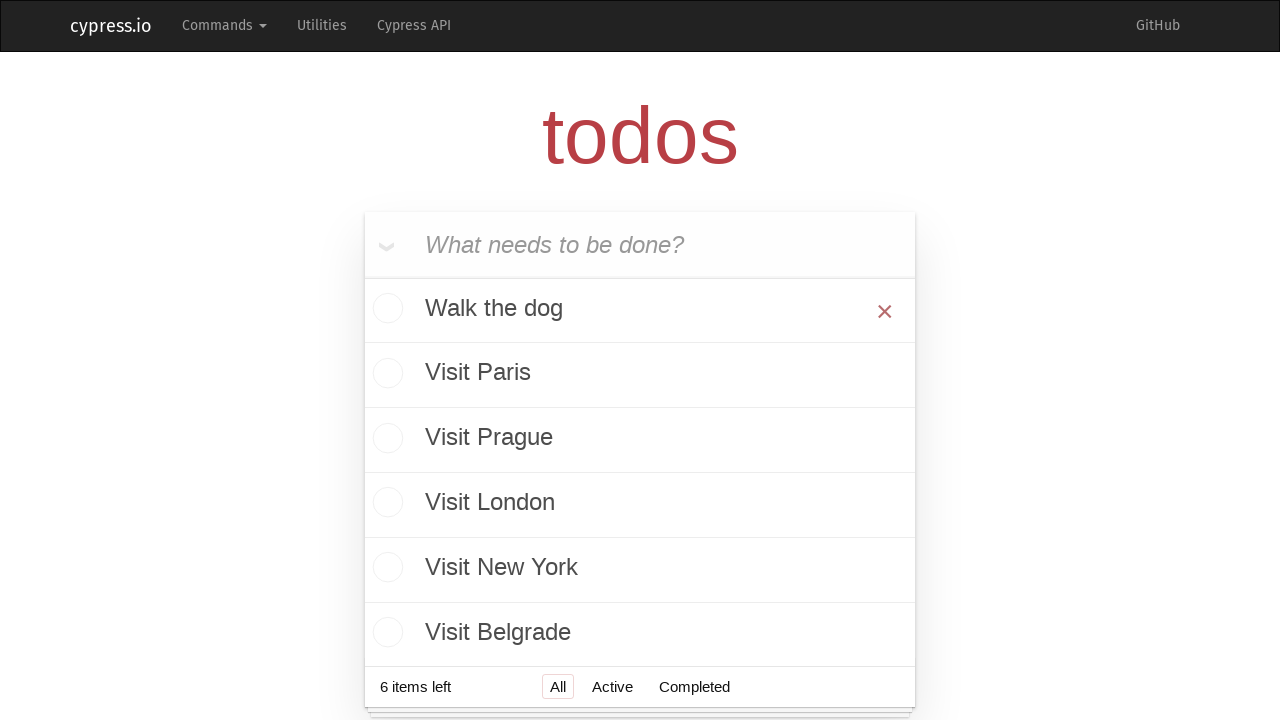

Waited for destroy button to appear for todo 2
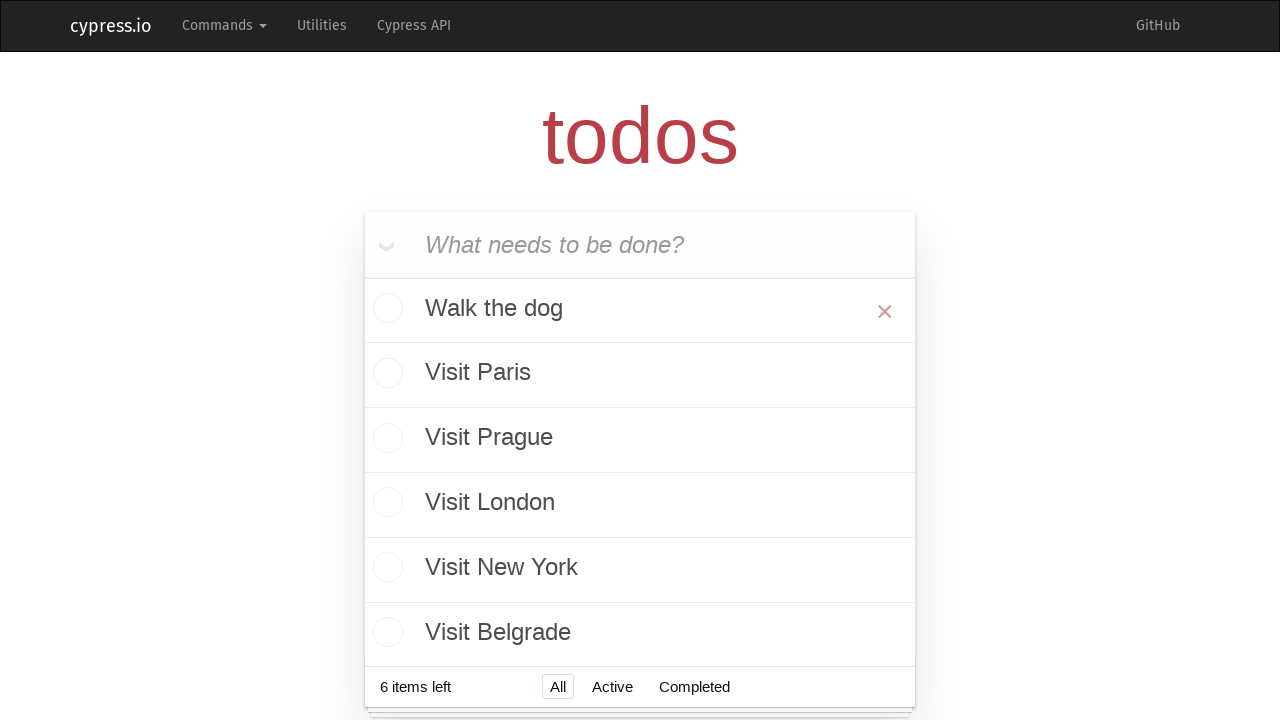

Clicked destroy button to remove todo 2 at (885, 311) on button.destroy
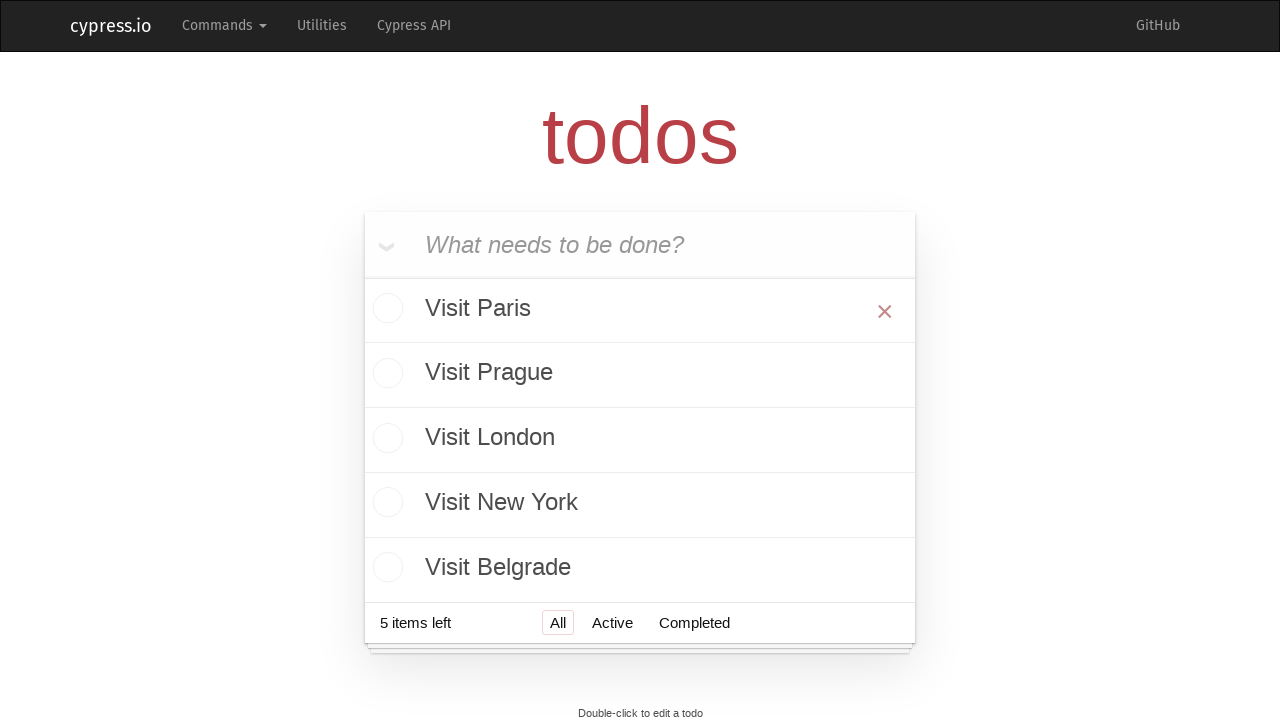

Clicked on todo item 3 to reveal destroy button at (640, 308) on xpath=//html/body/section/div/section/ul/li/div
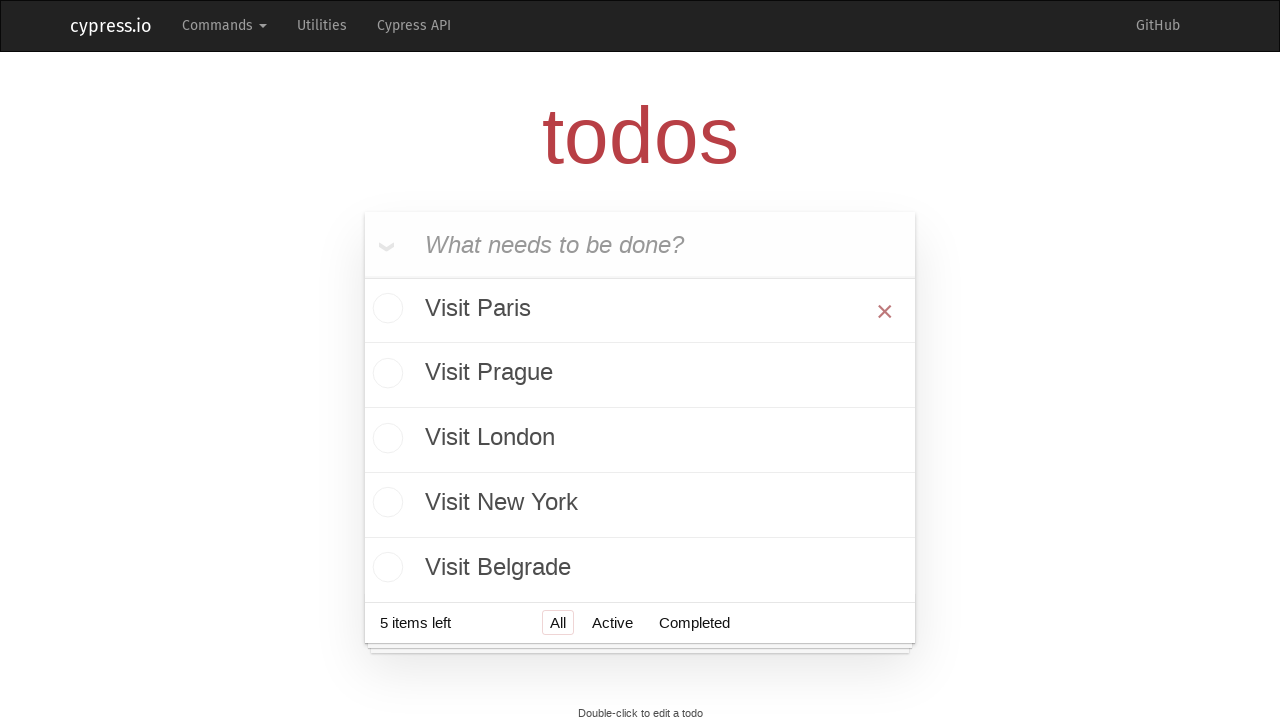

Waited for destroy button to appear for todo 3
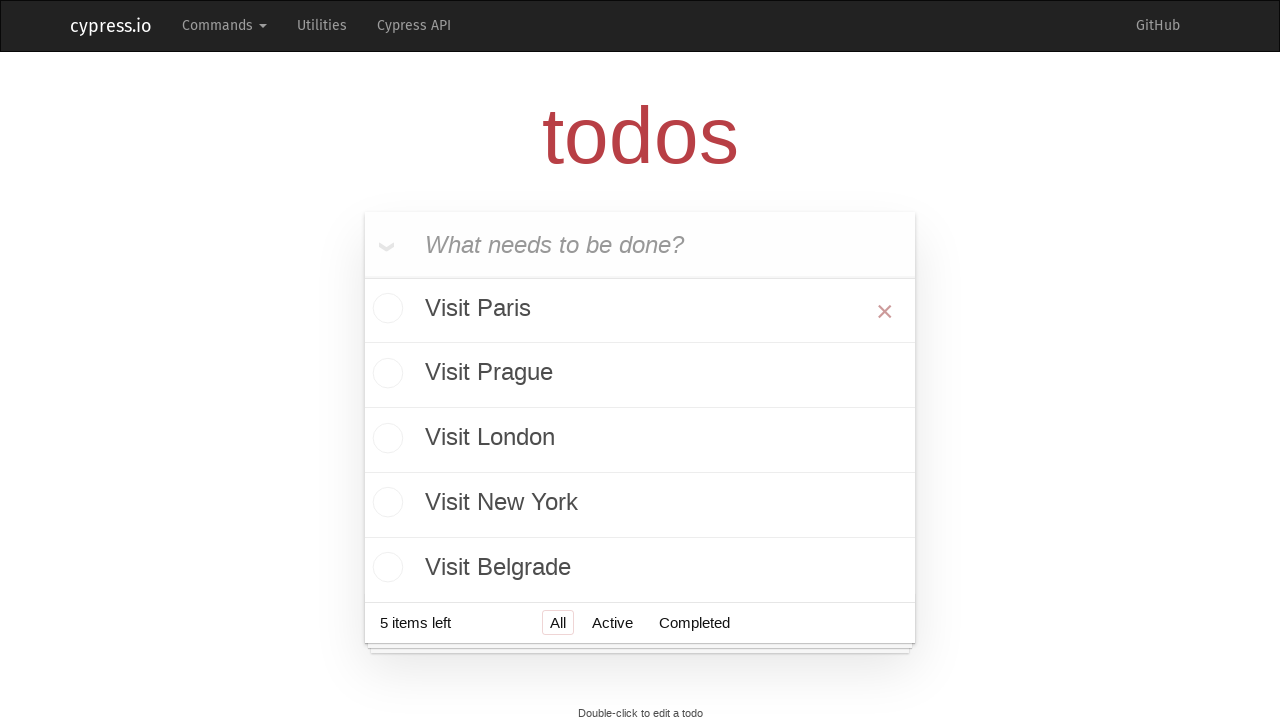

Clicked destroy button to remove todo 3 at (885, 311) on button.destroy
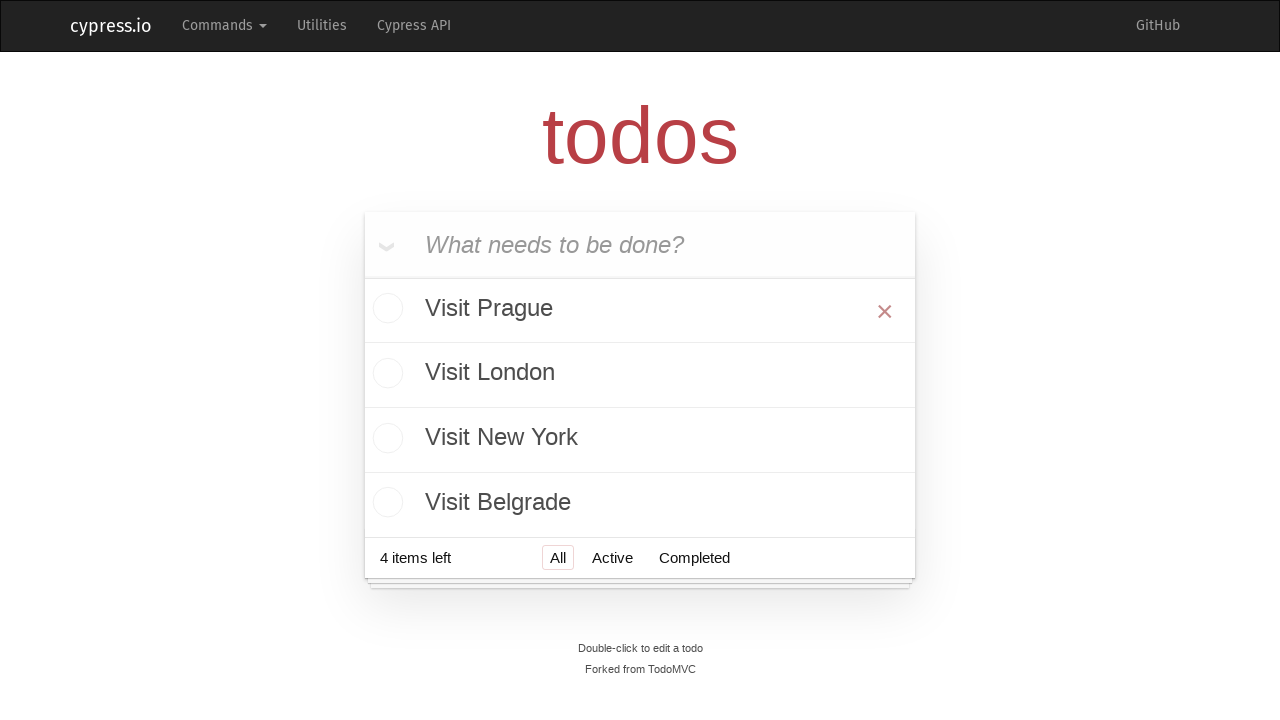

Clicked on todo item 4 to reveal destroy button at (640, 308) on xpath=//html/body/section/div/section/ul/li/div
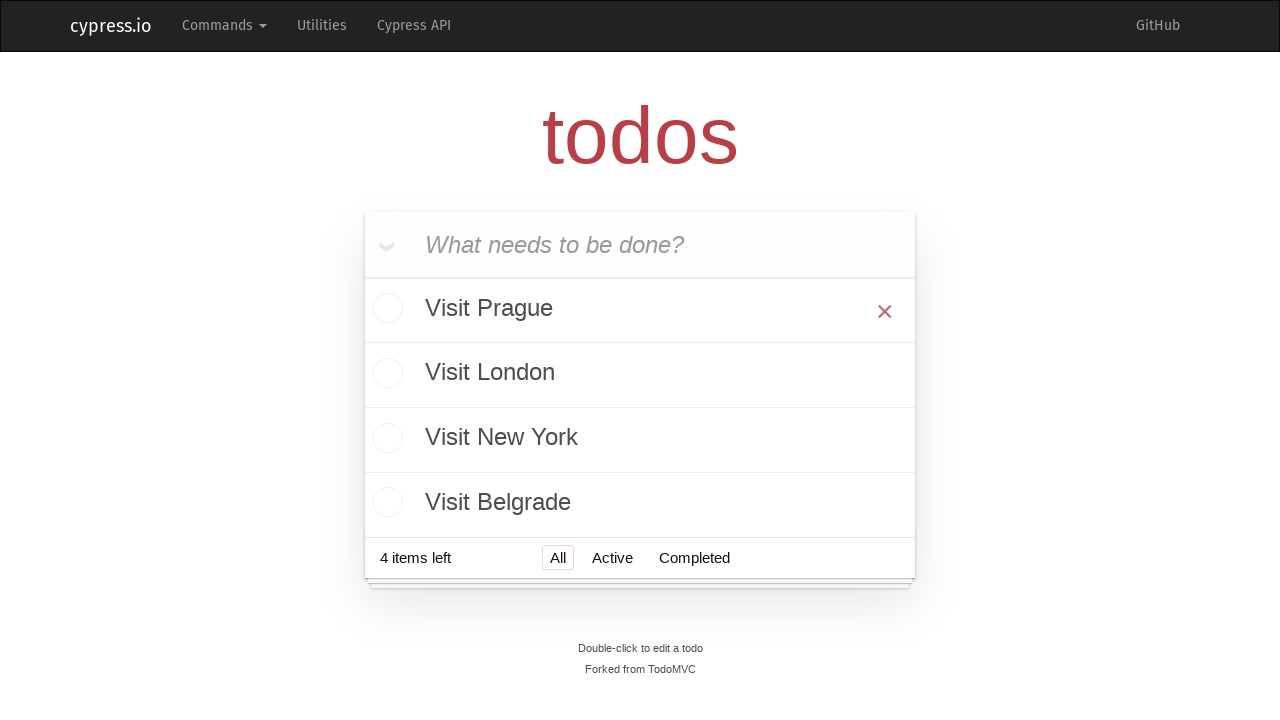

Waited for destroy button to appear for todo 4
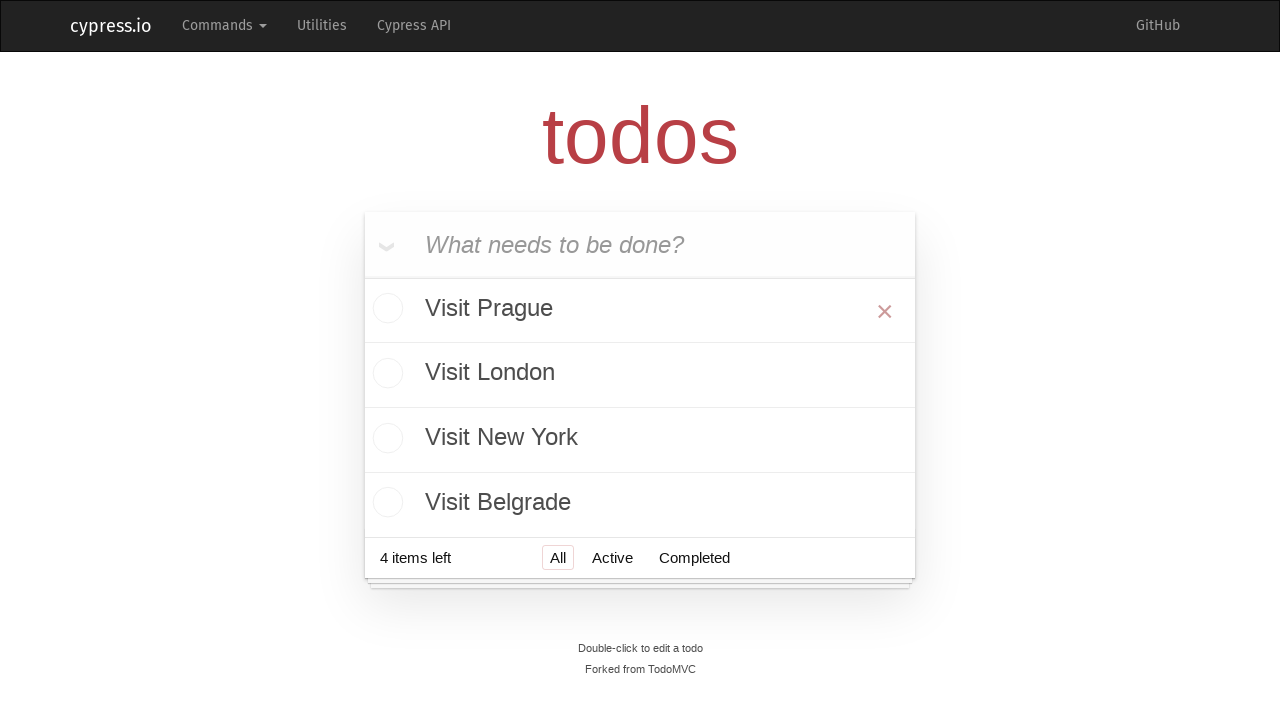

Clicked destroy button to remove todo 4 at (885, 311) on button.destroy
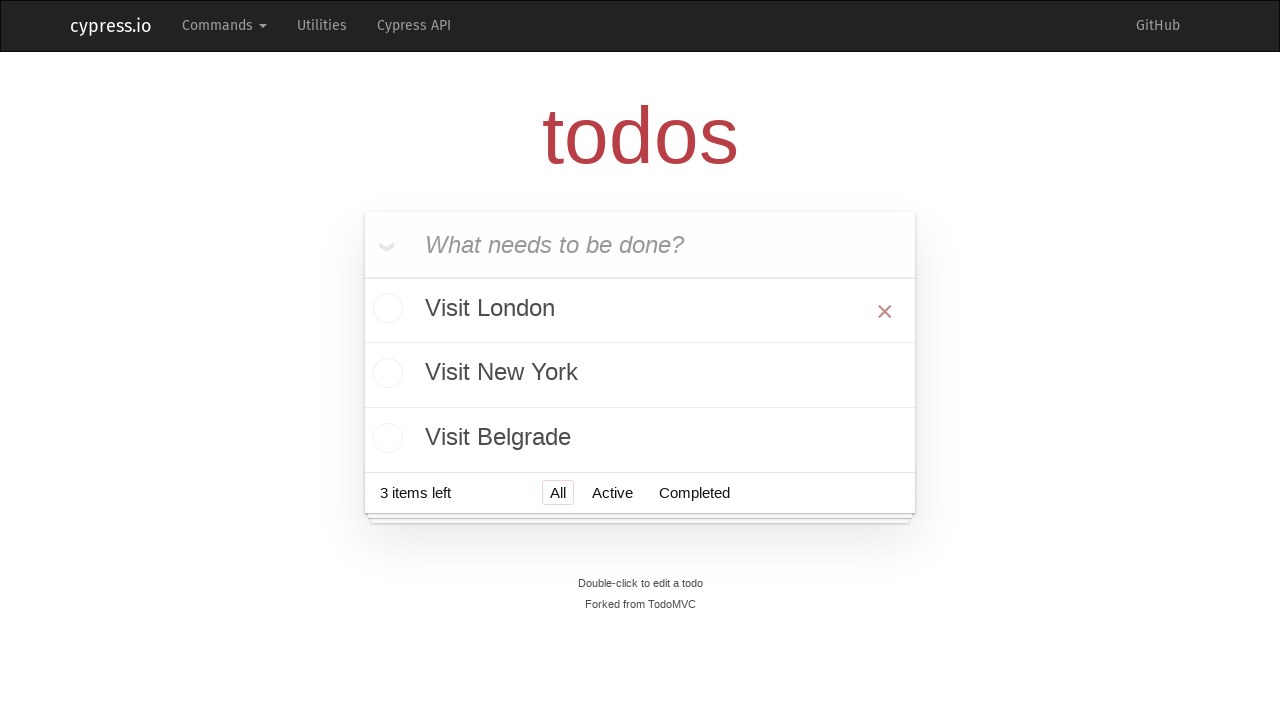

Clicked on todo item 5 to reveal destroy button at (640, 308) on xpath=//html/body/section/div/section/ul/li/div
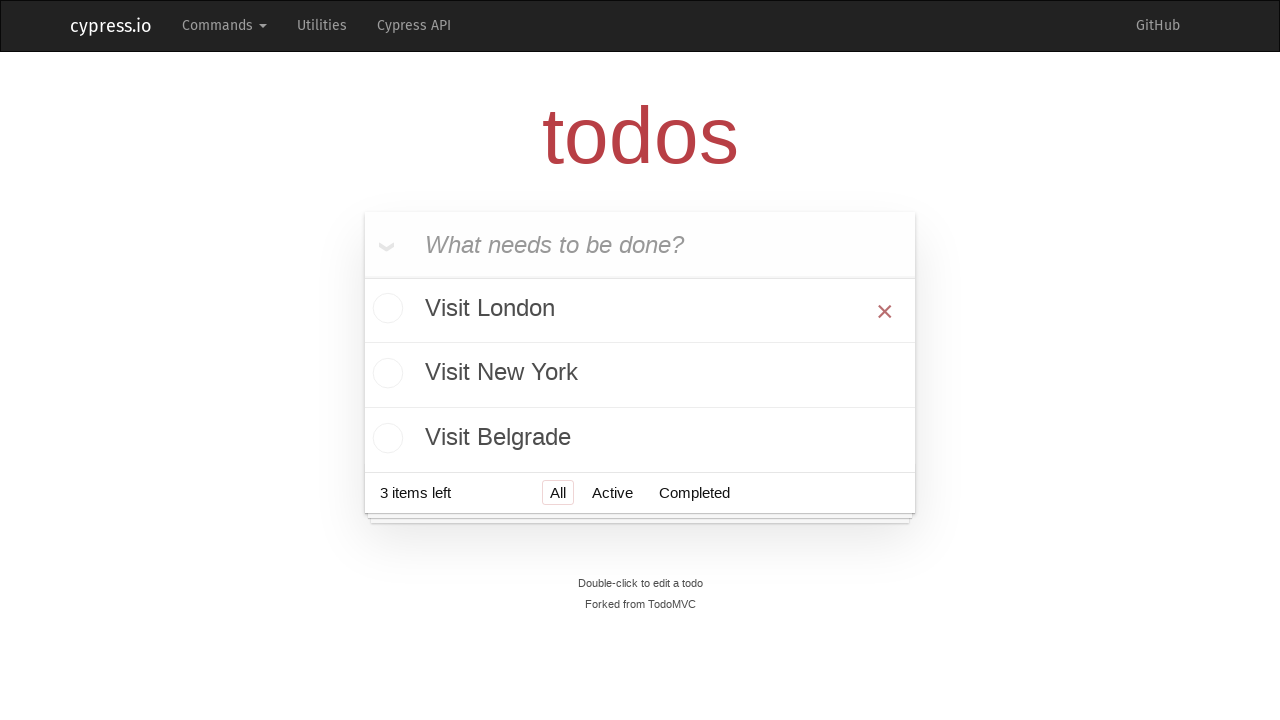

Waited for destroy button to appear for todo 5
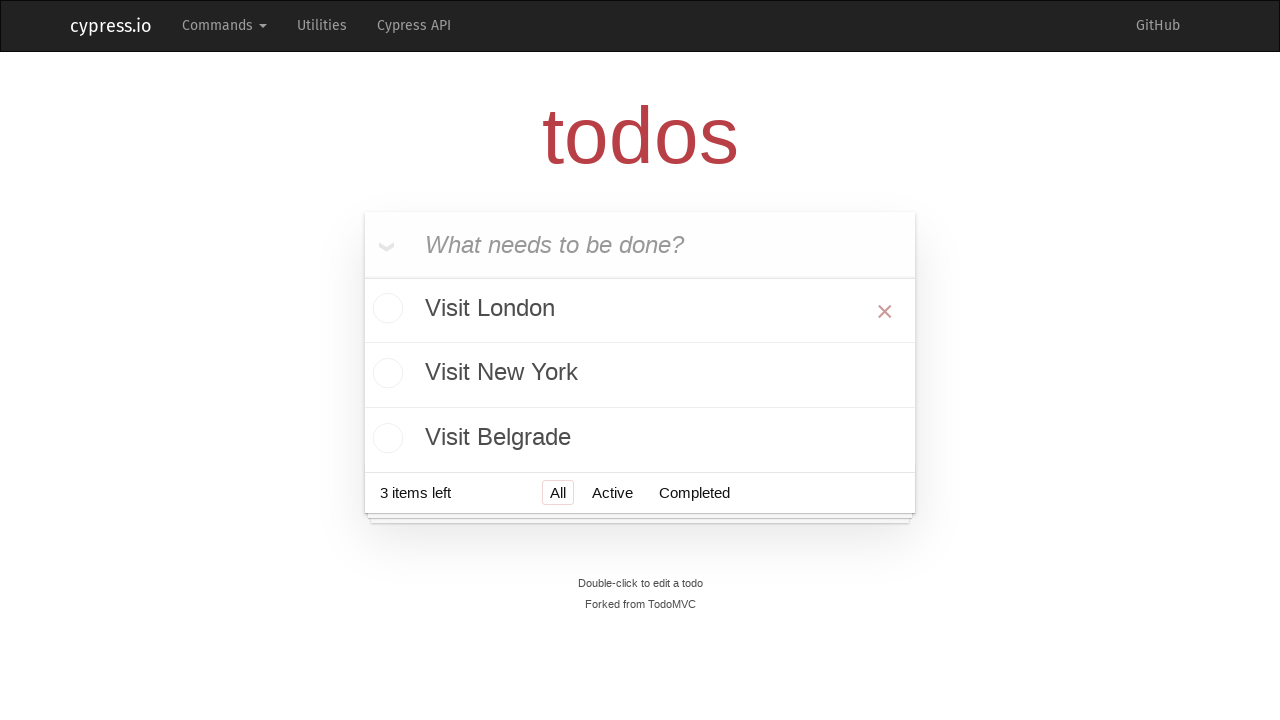

Clicked destroy button to remove todo 5 at (885, 311) on button.destroy
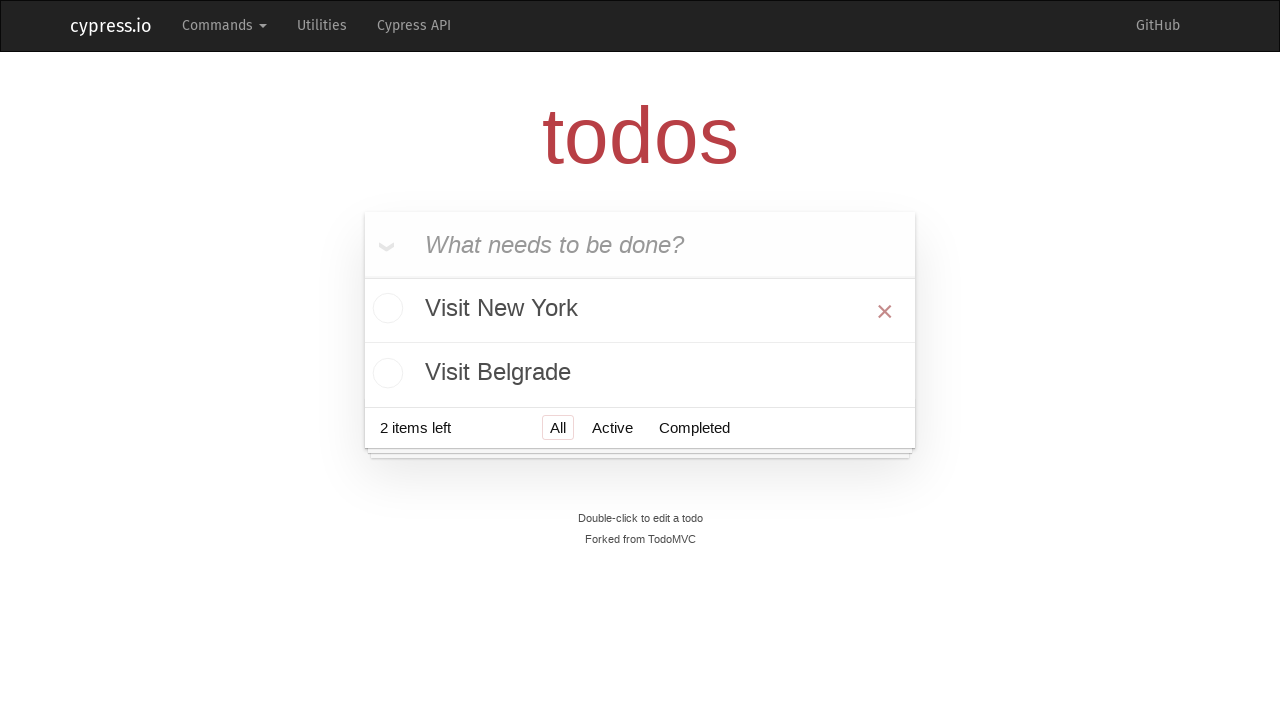

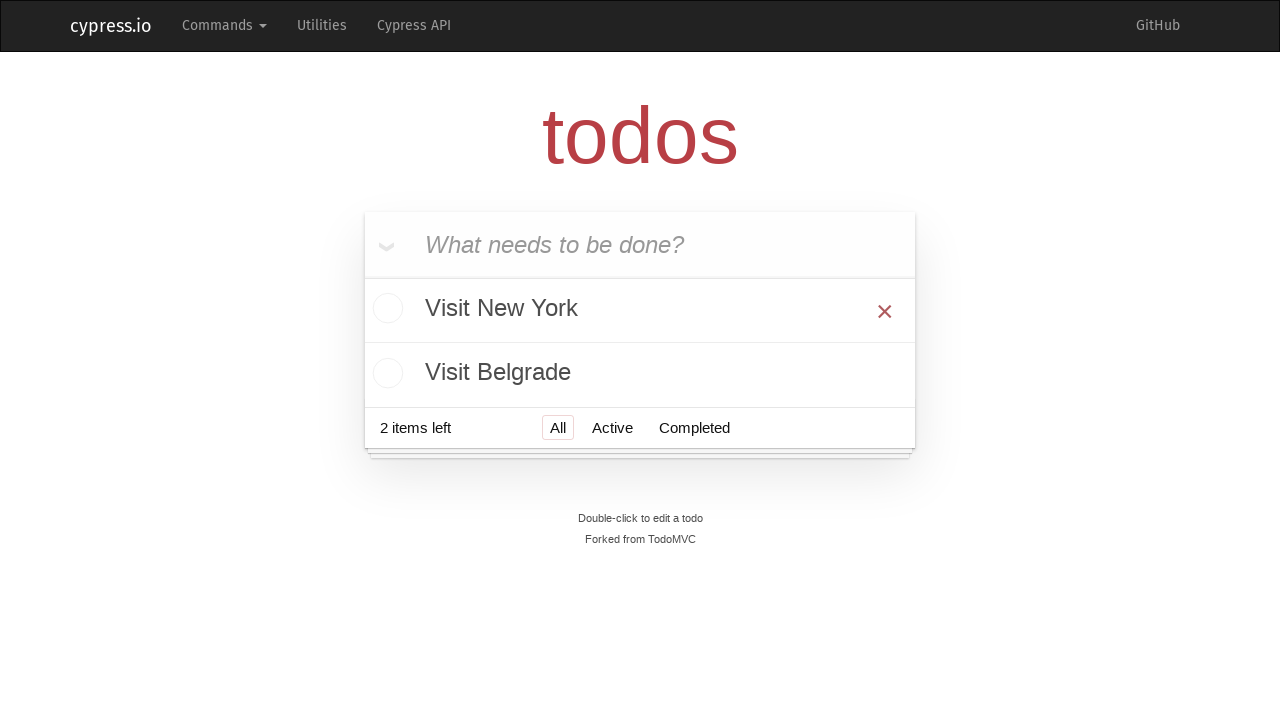